Tests right-click (context click) functionality on a button element on a test automation practice page

Starting URL: https://testautomationpractice.blogspot.com/

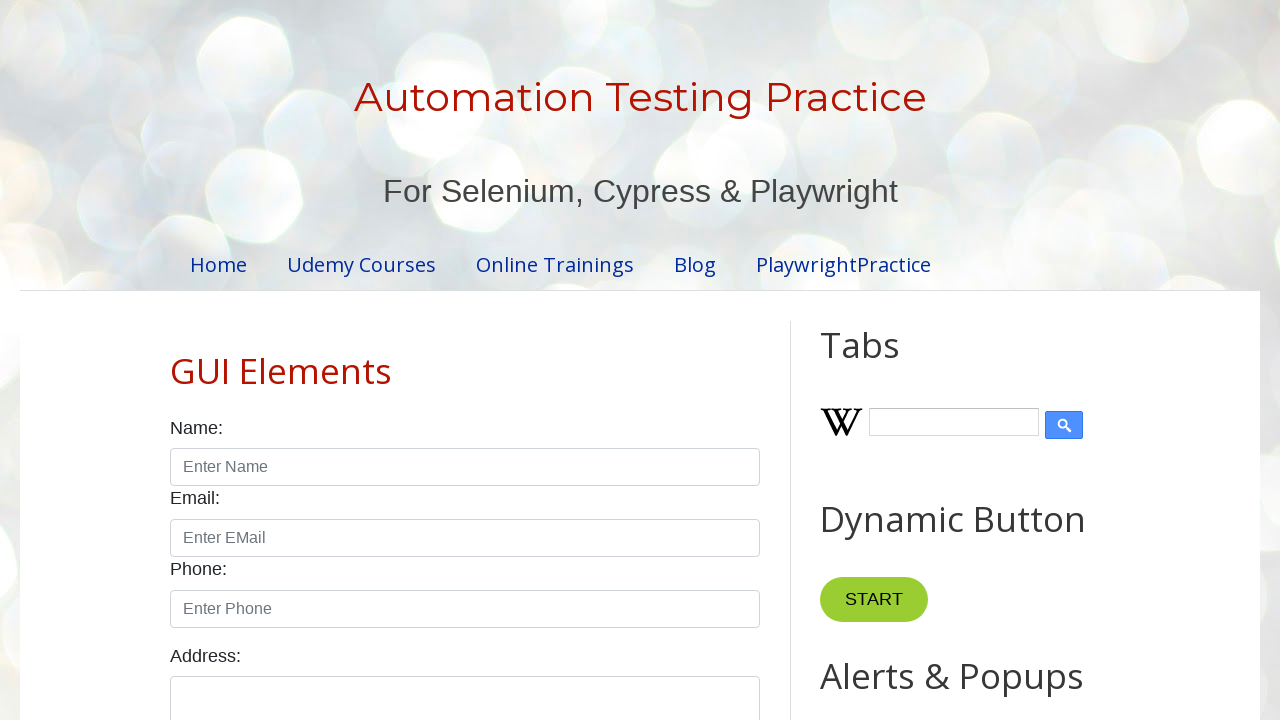

Located the 'Click Me!' button element using XPath selector
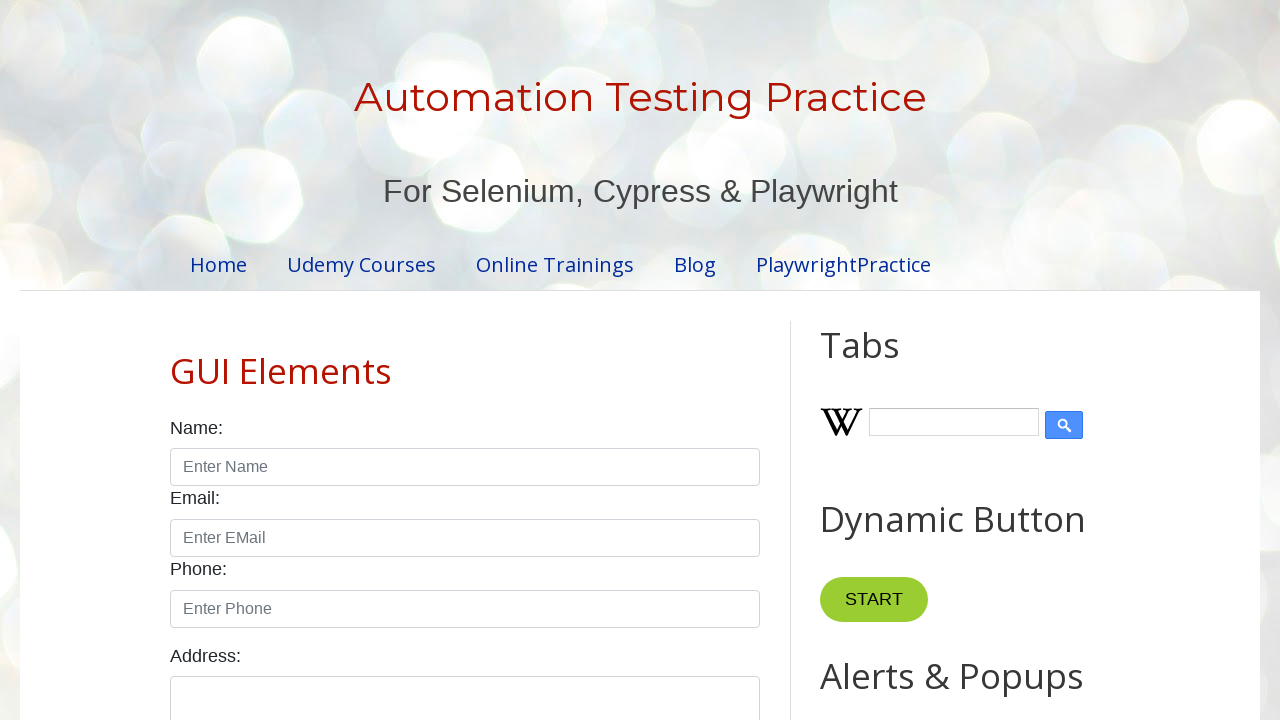

Performed right-click (context click) on the button element at (880, 361) on xpath=//button[@onclick='myFunction()']
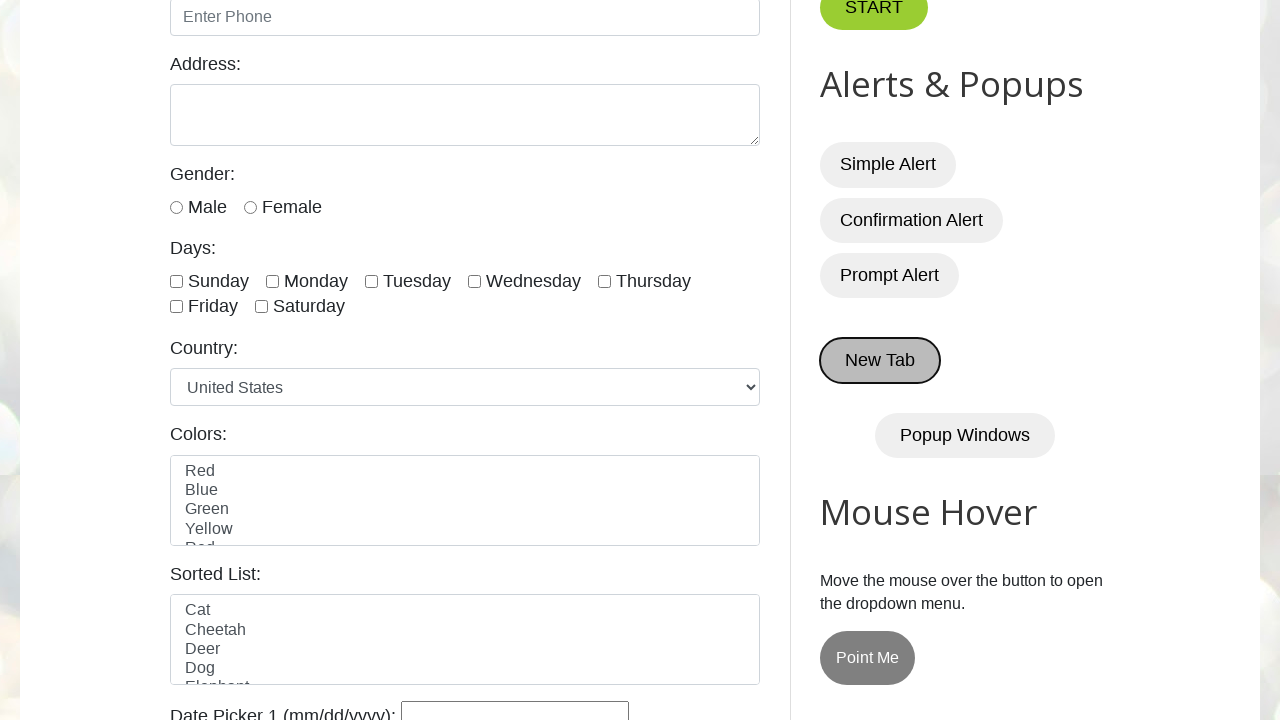

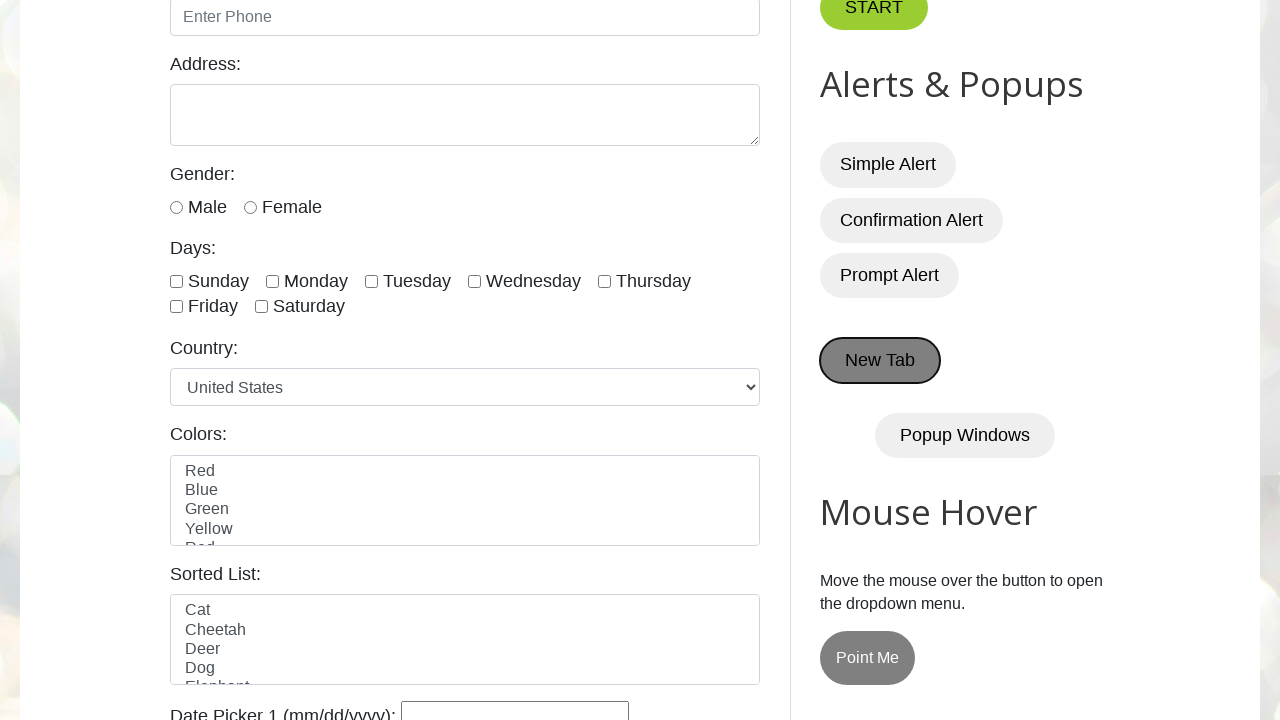